Tests drag and drop functionality by dragging an element into a drop zone

Starting URL: https://www.qa-practice.com/elements/dragndrop/boxes

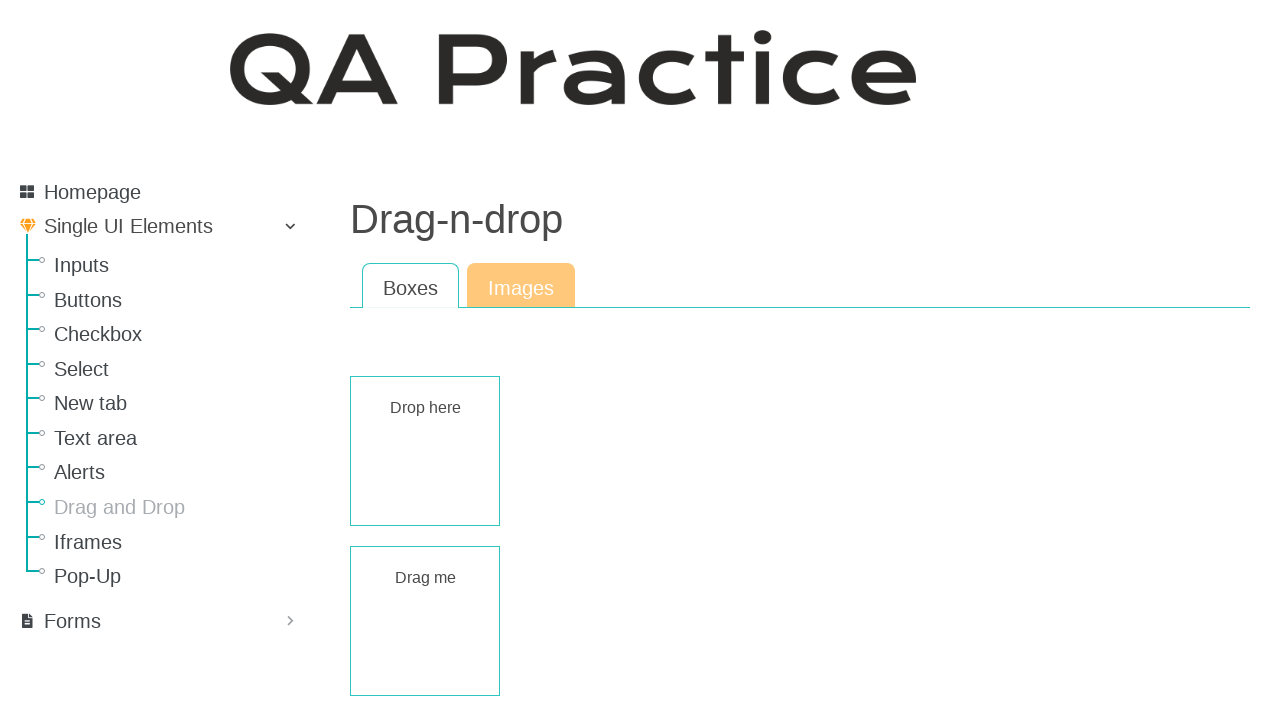

Dragged element into drop zone at (425, 451)
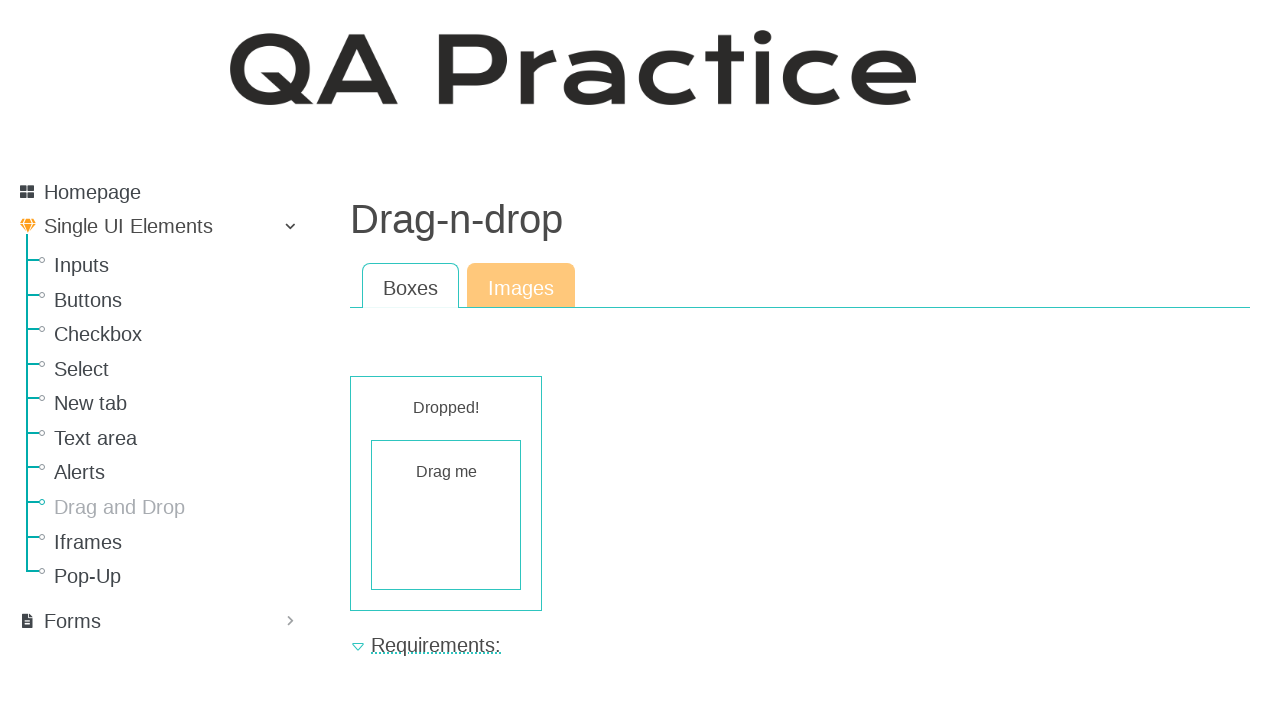

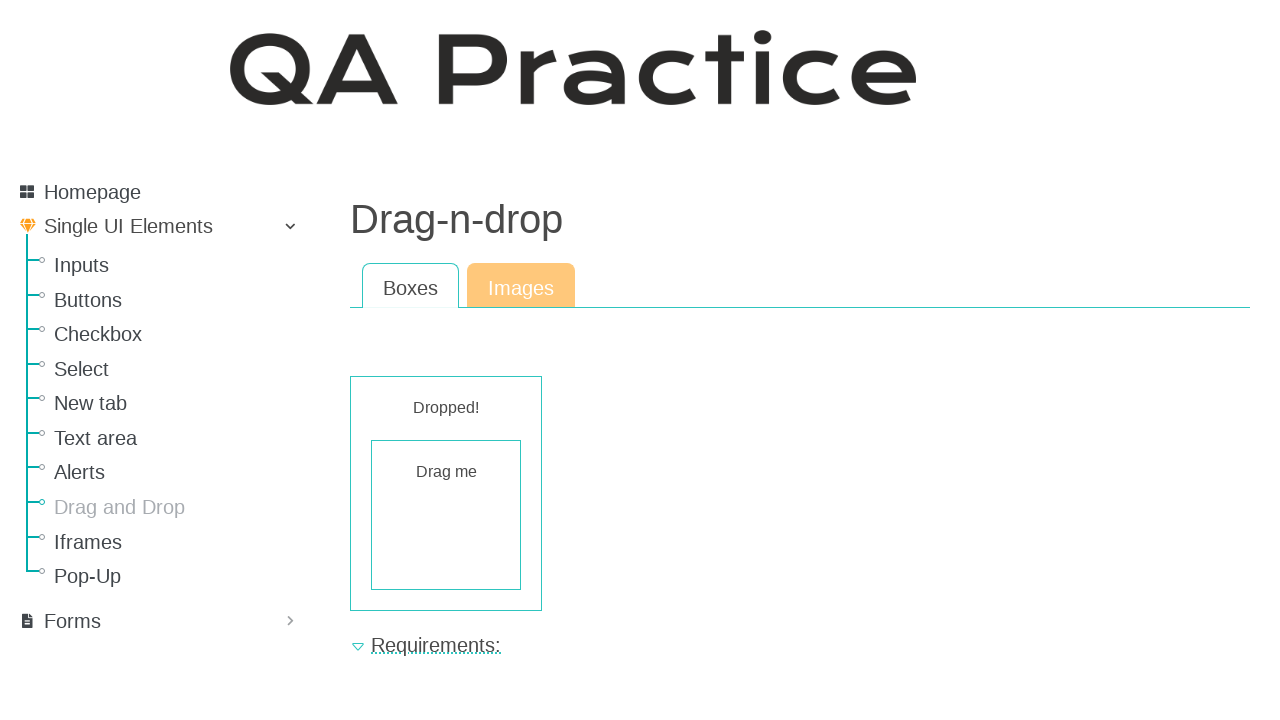